Tests navigation from login page to registration page by clicking Sign Up button and verifying the redirect

Starting URL: https://trade.mangotrade.com/en/login

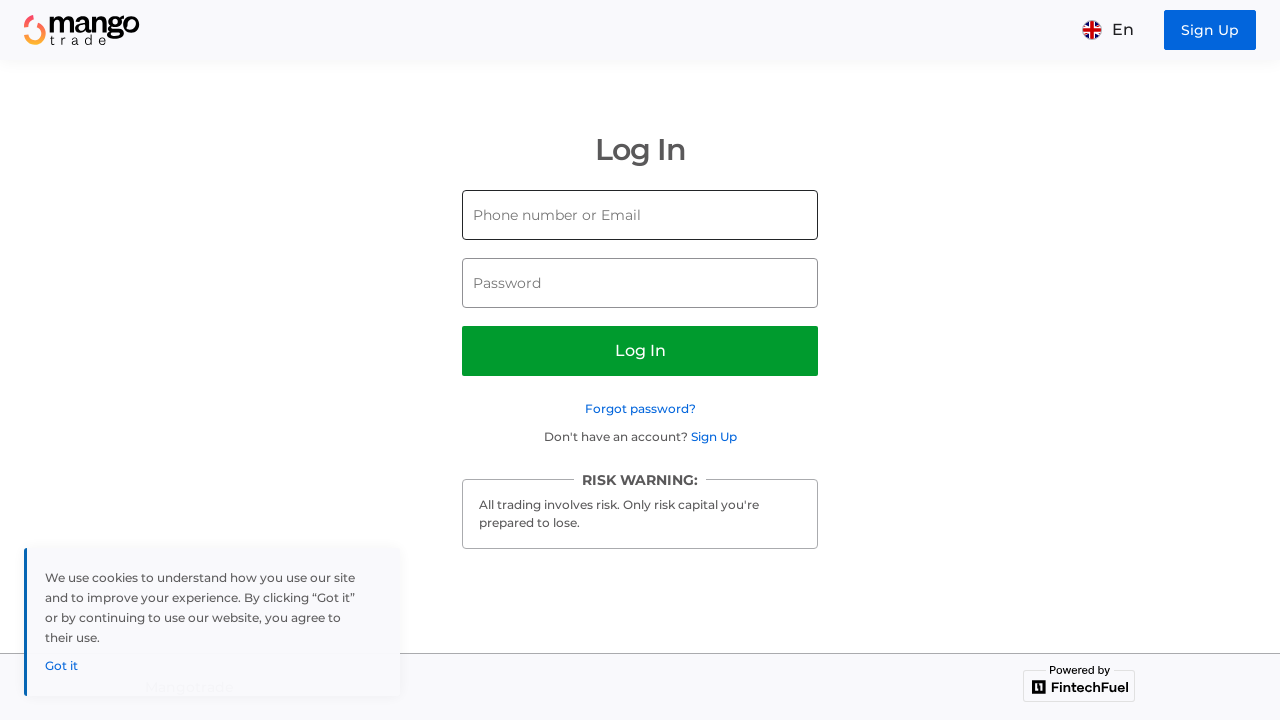

Clicked Sign Up button in header at (1210, 30) on [data-test-id=header-register-button]
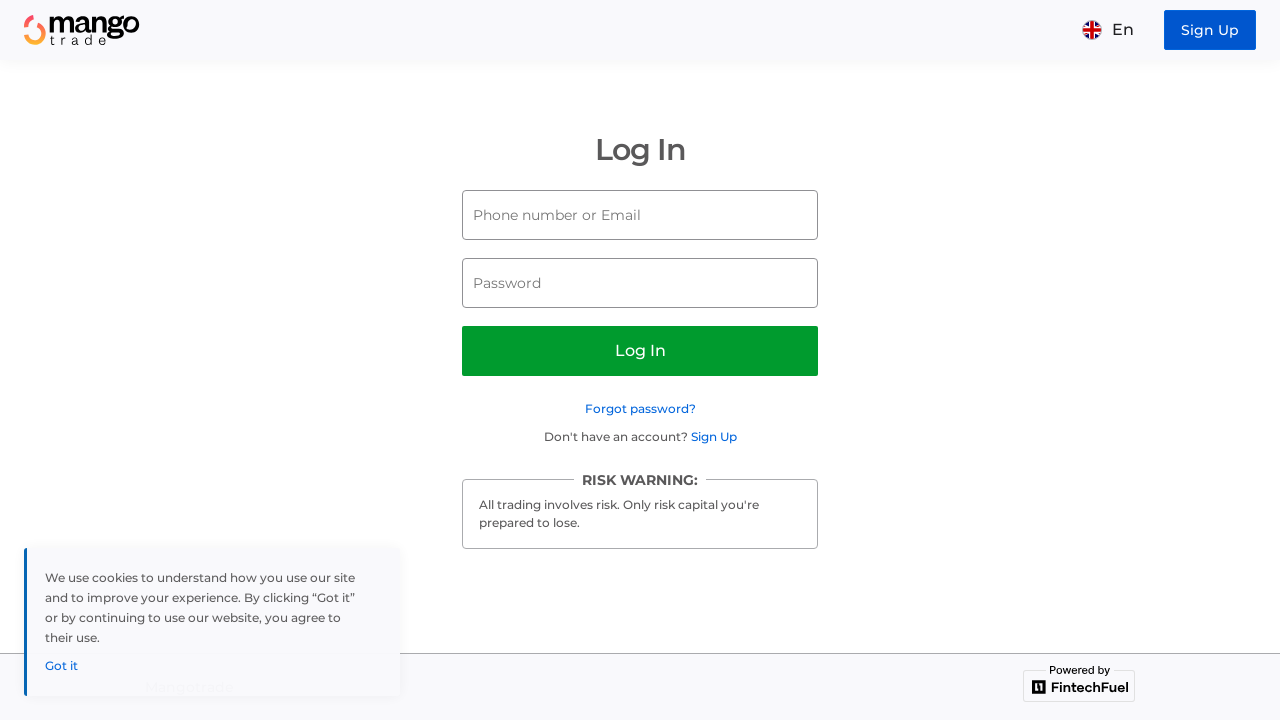

Navigation to registration page completed
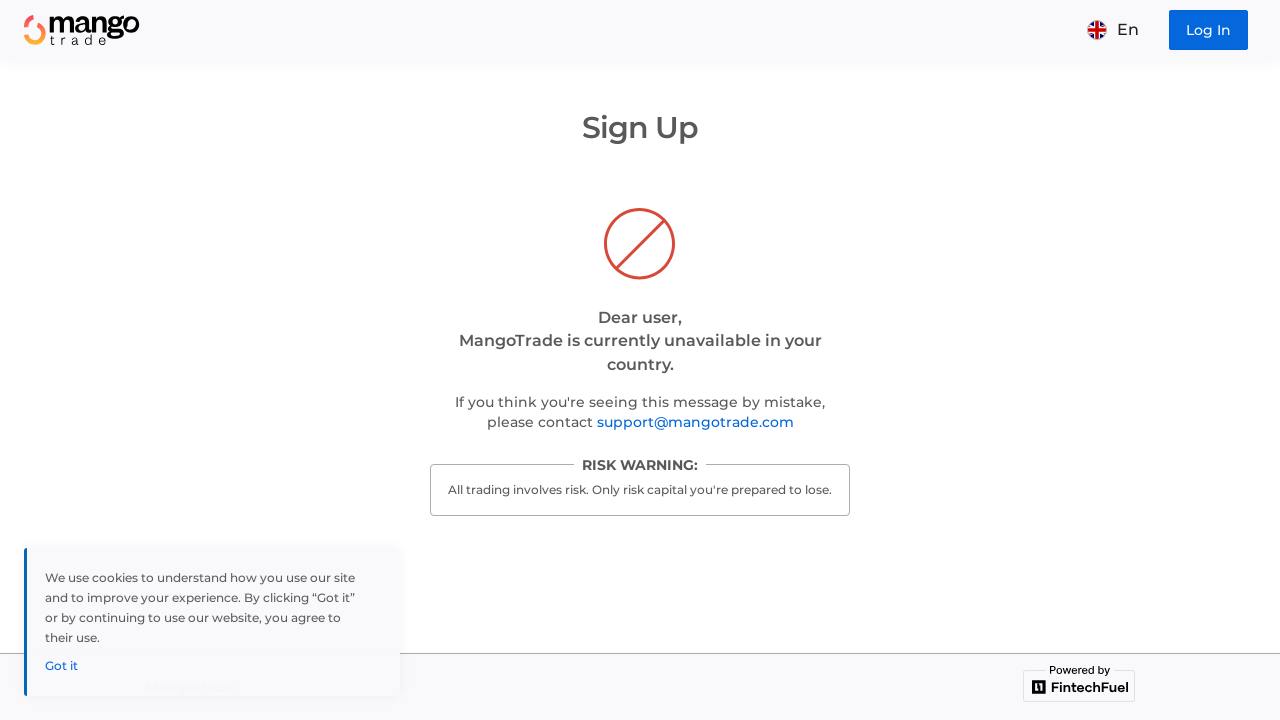

Verified registration form header displays 'Sign Up'
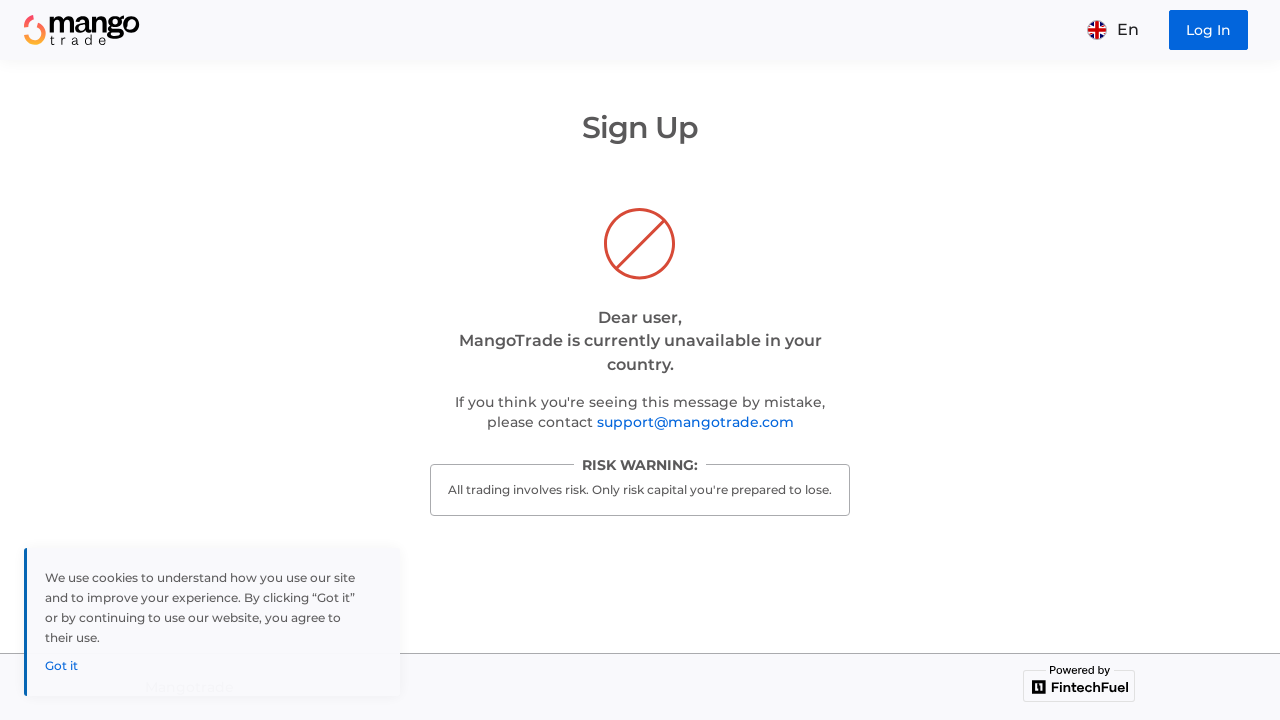

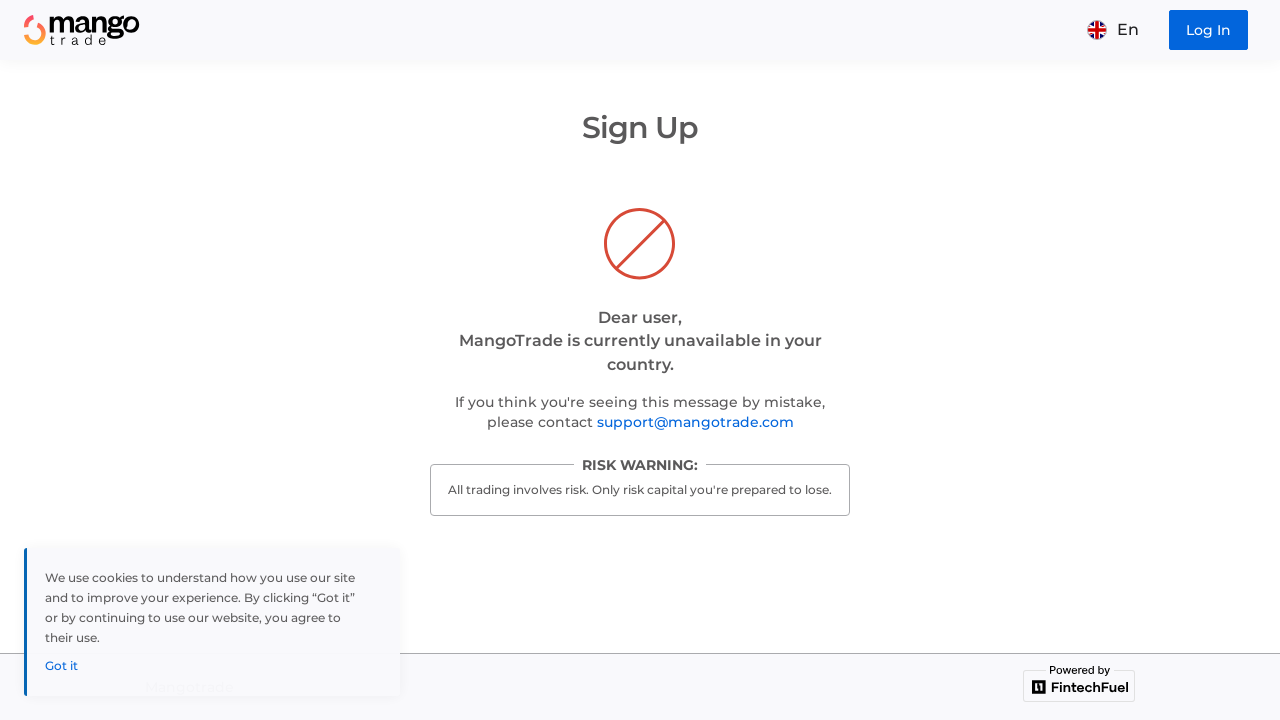